Tests dropdown functionality on a registration form by verifying dropdown options, checking if they are sorted, and validating day dropdown ordering

Starting URL: http://demo.automationtesting.in/Register.html

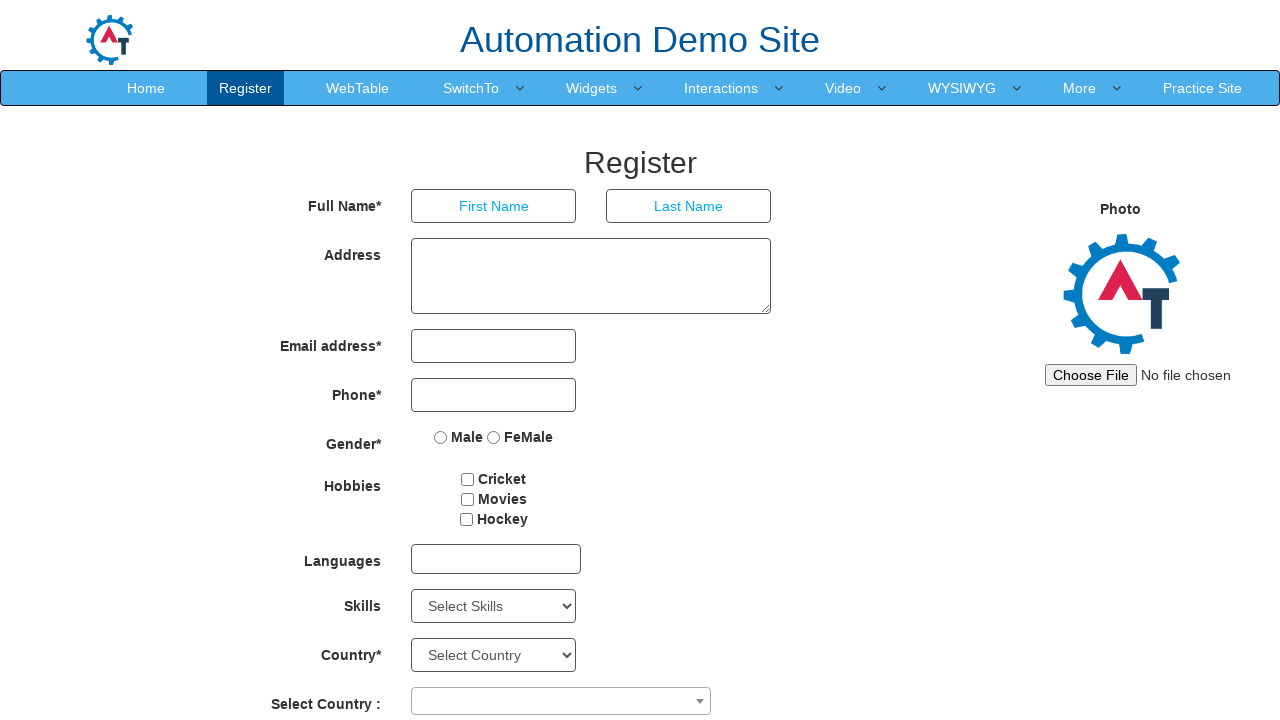

Located Skills dropdown element
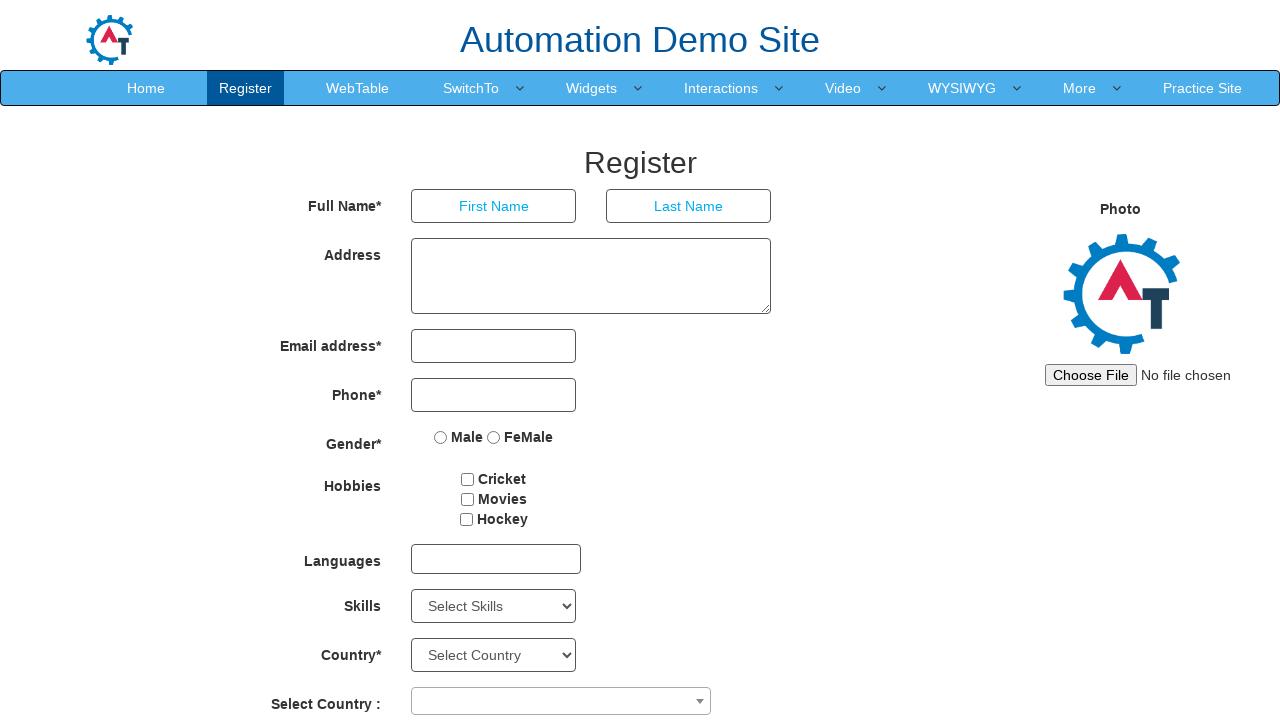

Retrieved all options from Skills dropdown
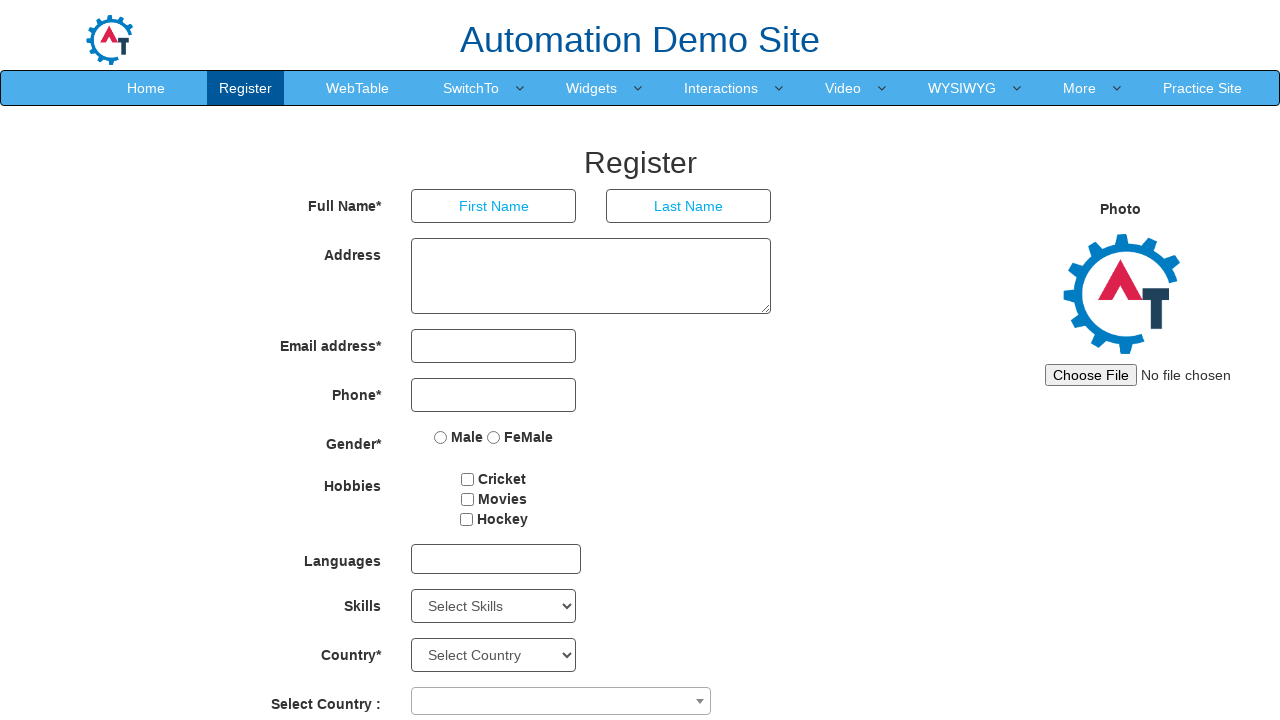

Retrieved already selected option: 
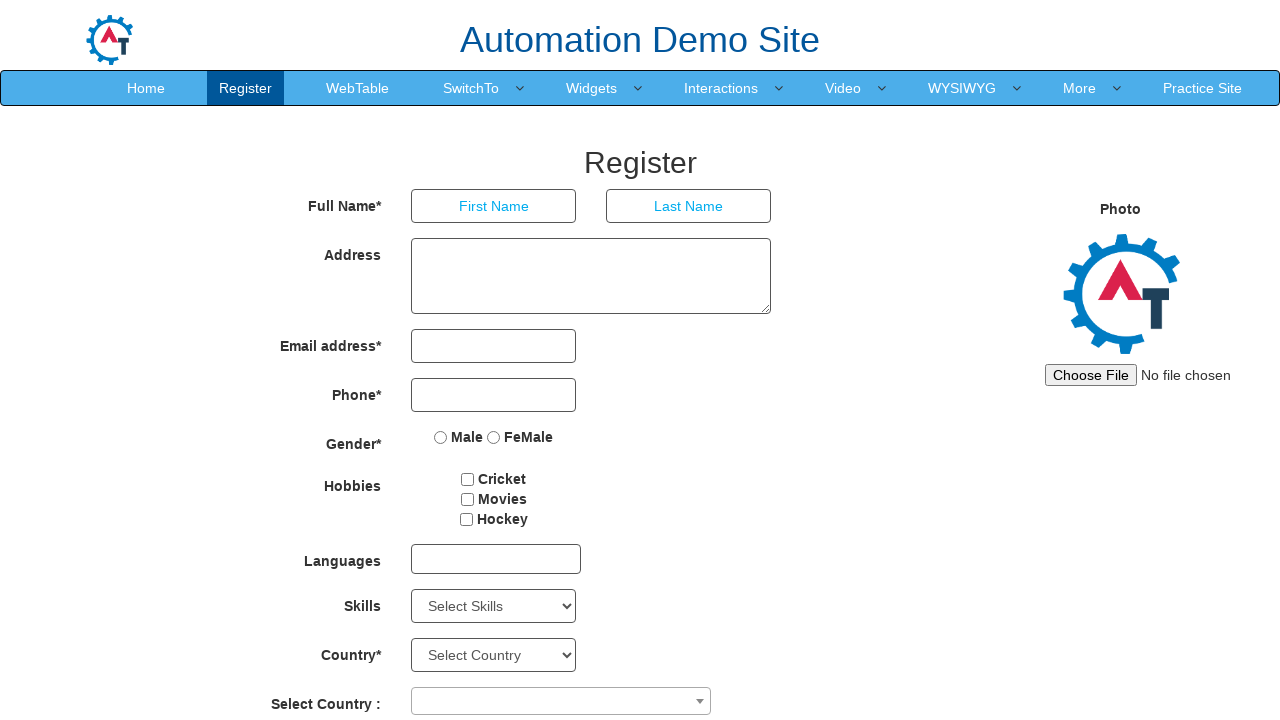

Counted Skills dropdown options: 78 total
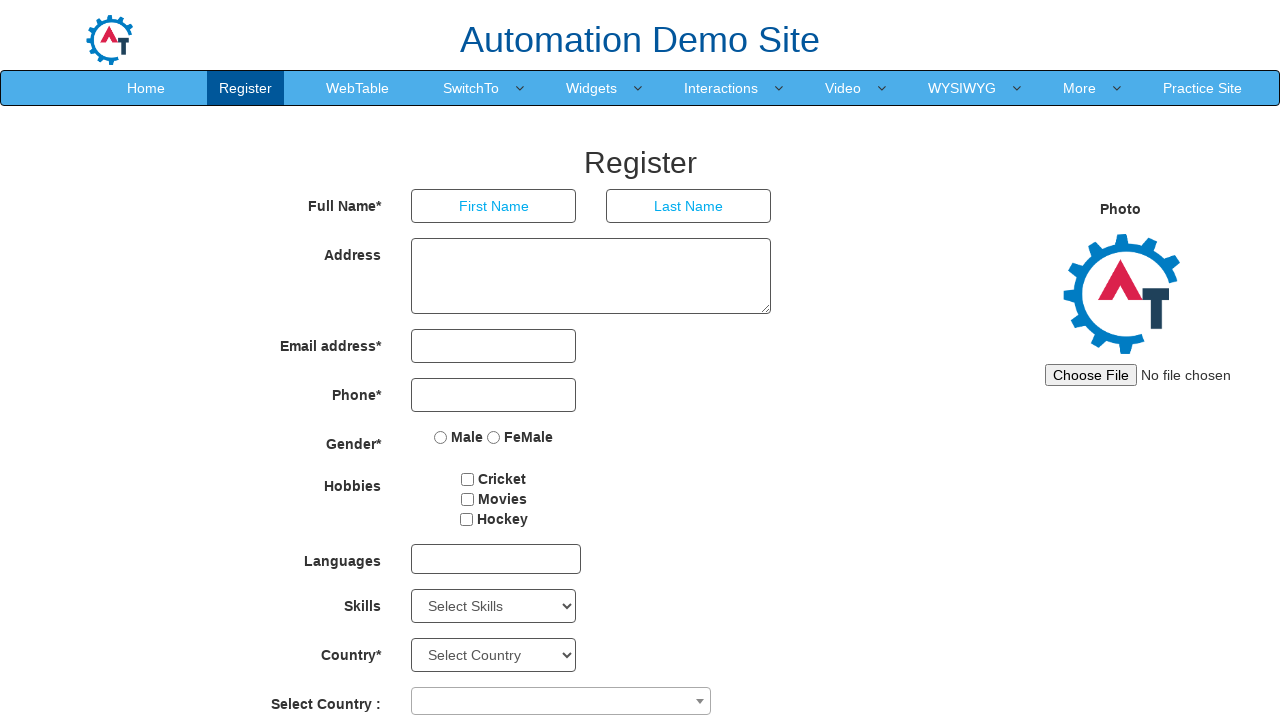

Extracted 77 skill names from dropdown options
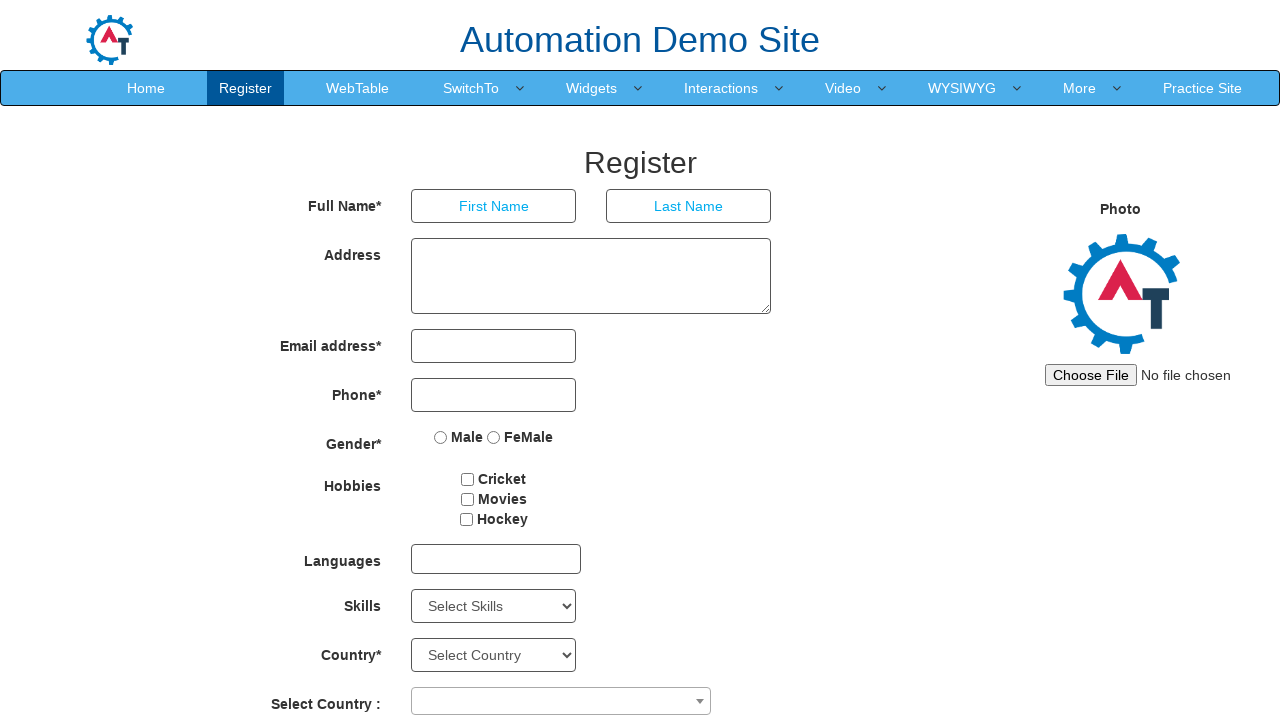

Printed all 77 skill options
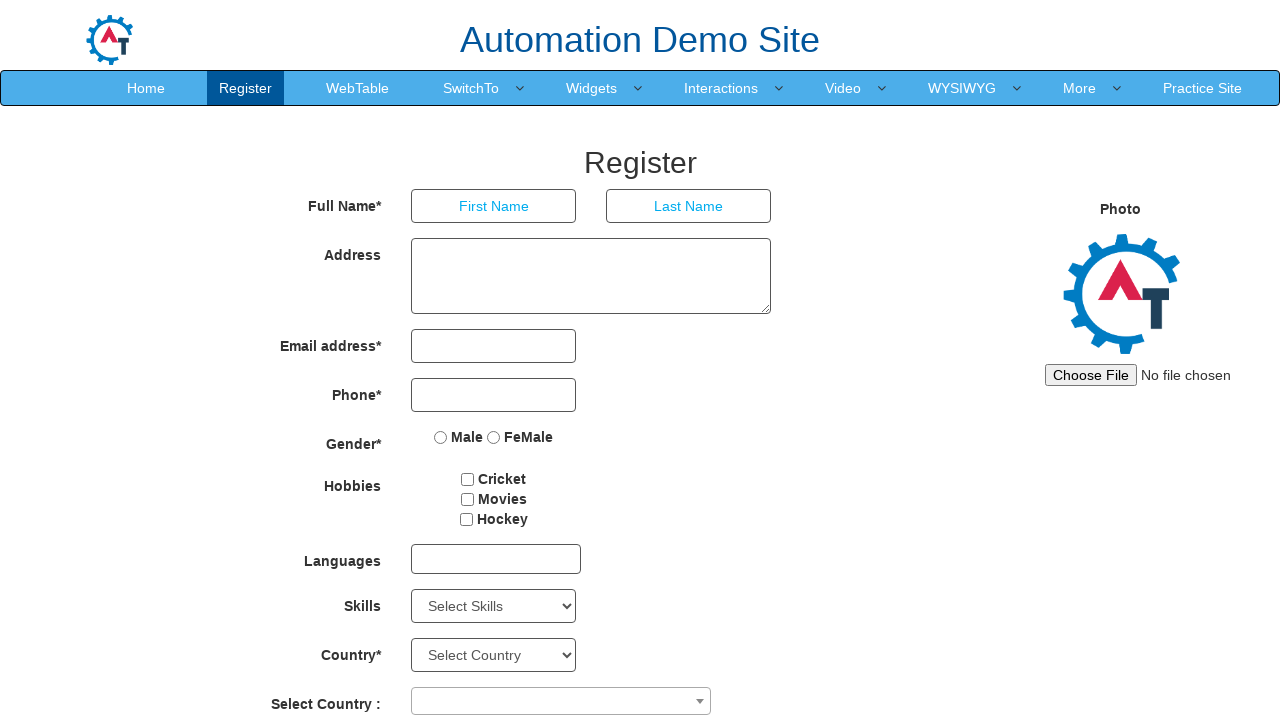

Verified Skills dropdown options are in alphabetical order: True
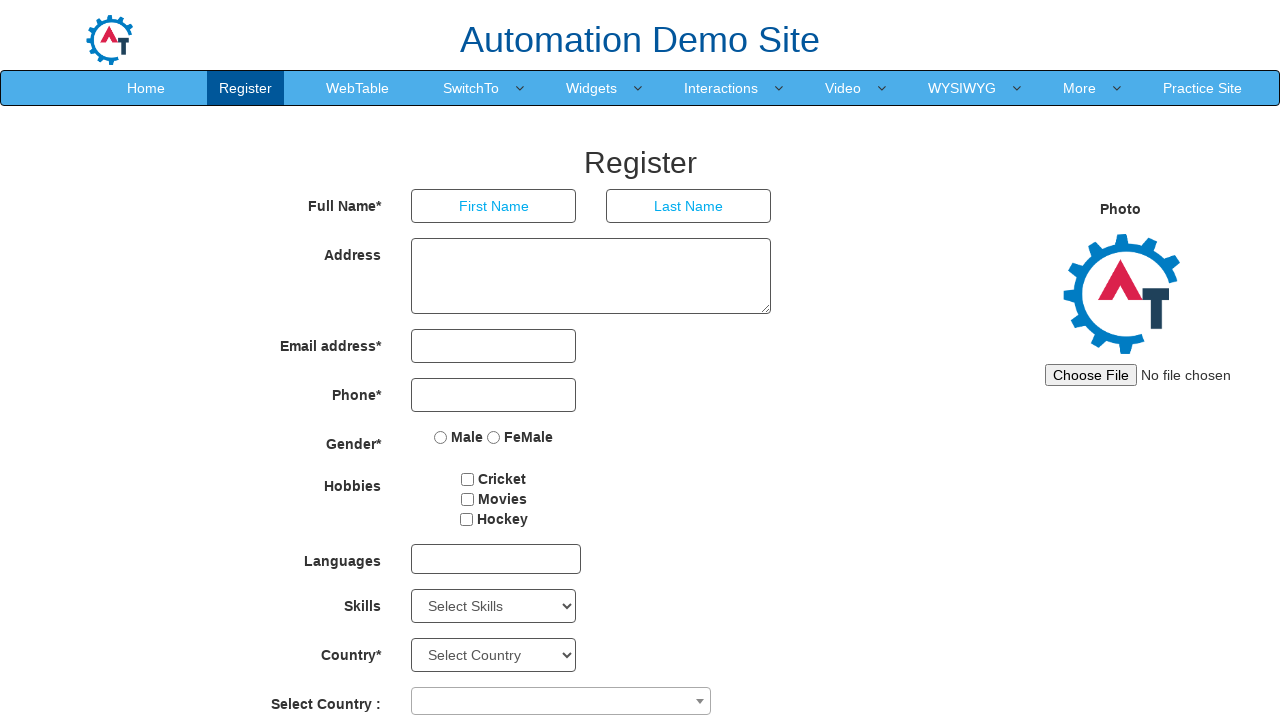

Selected Skills dropdown option by index 4 on #Skills
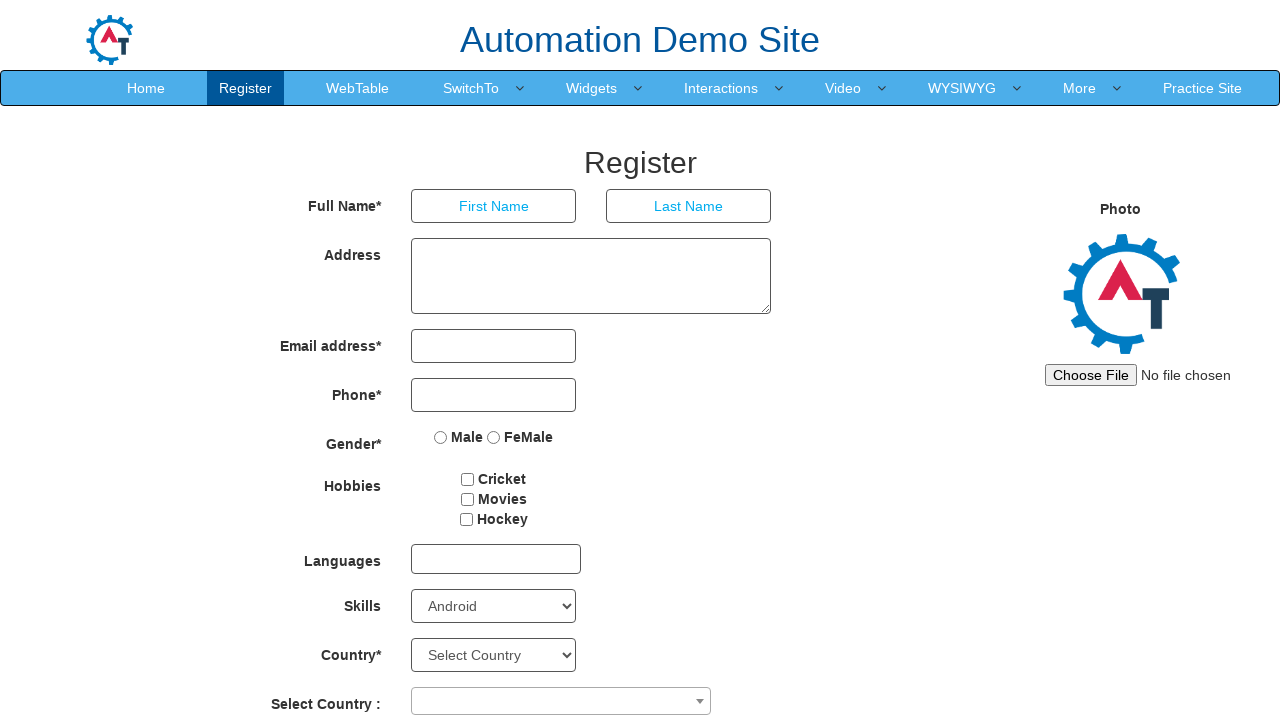

Waited 500ms for dropdown selection to process
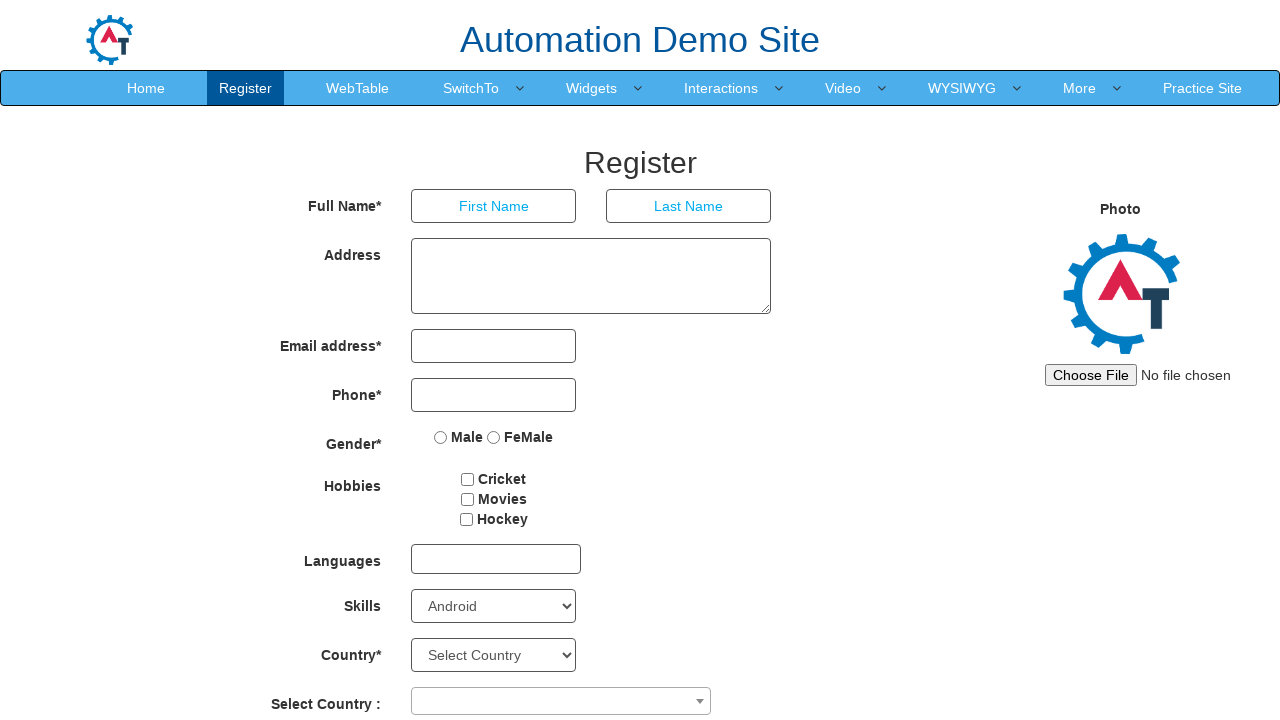

Selected 'Backup Management' from Skills dropdown by value on #Skills
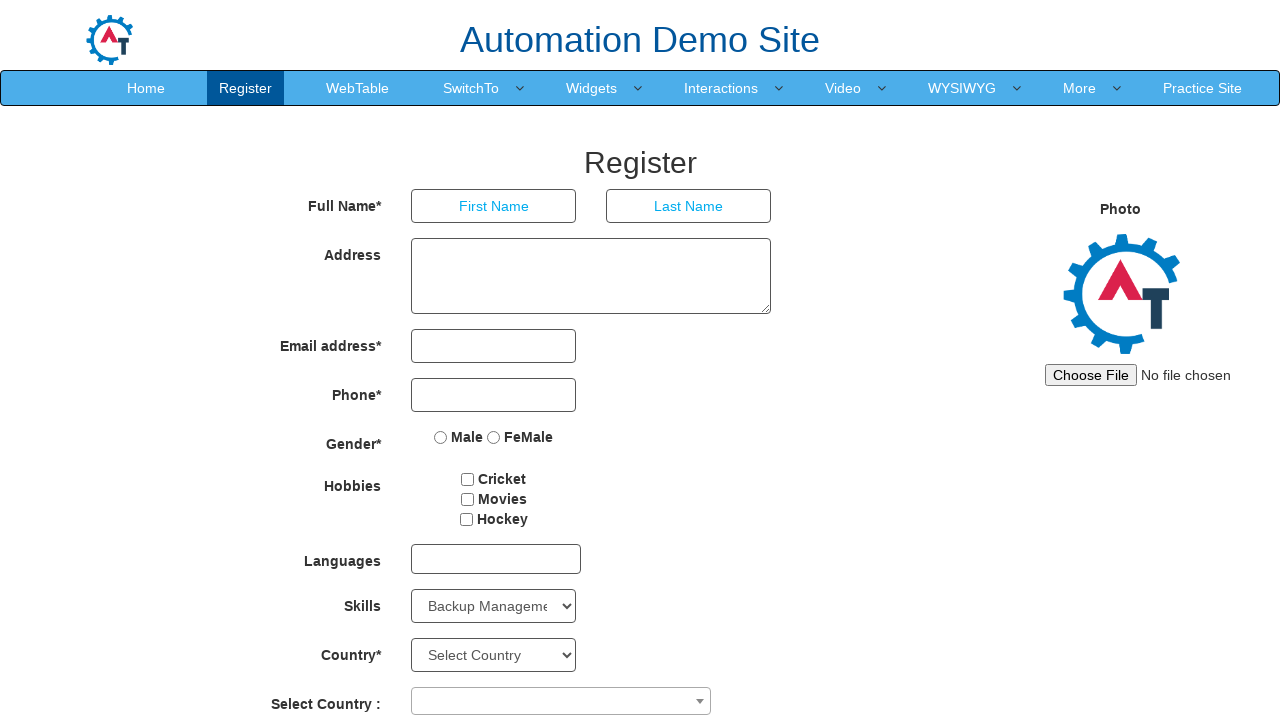

Waited 500ms for dropdown selection to process
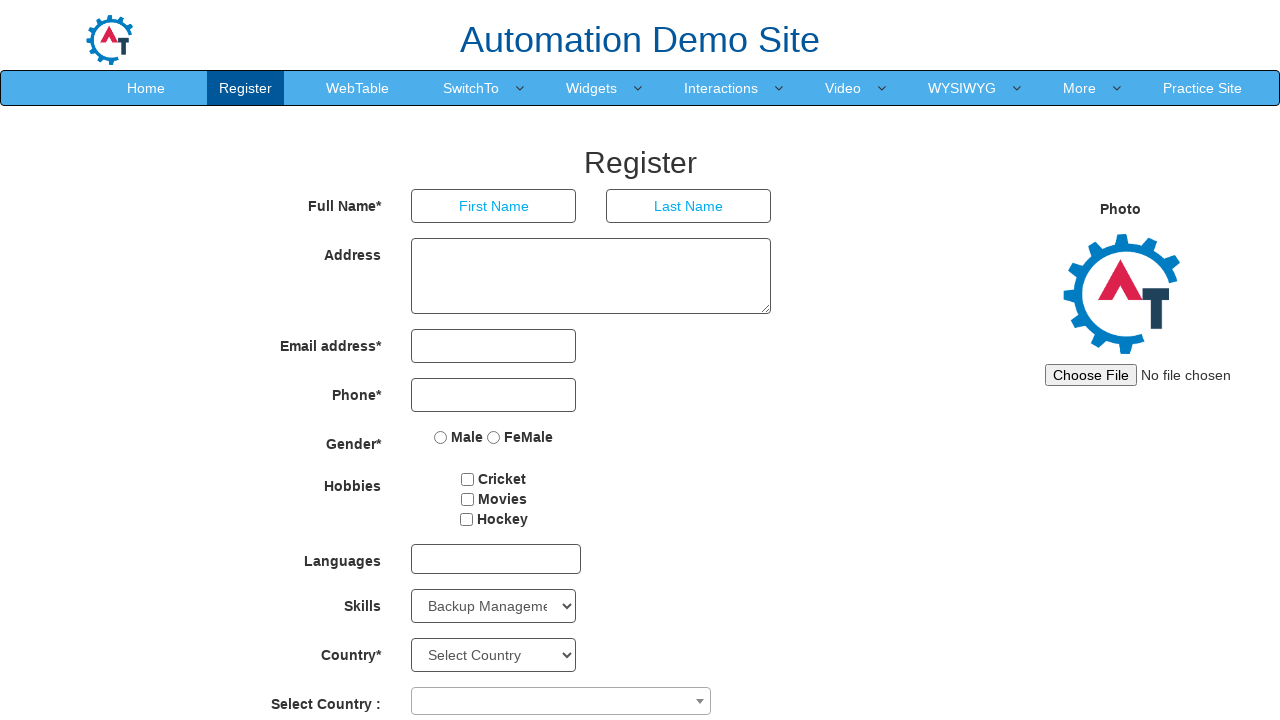

Selected 'Analytics' from Skills dropdown by label on #Skills
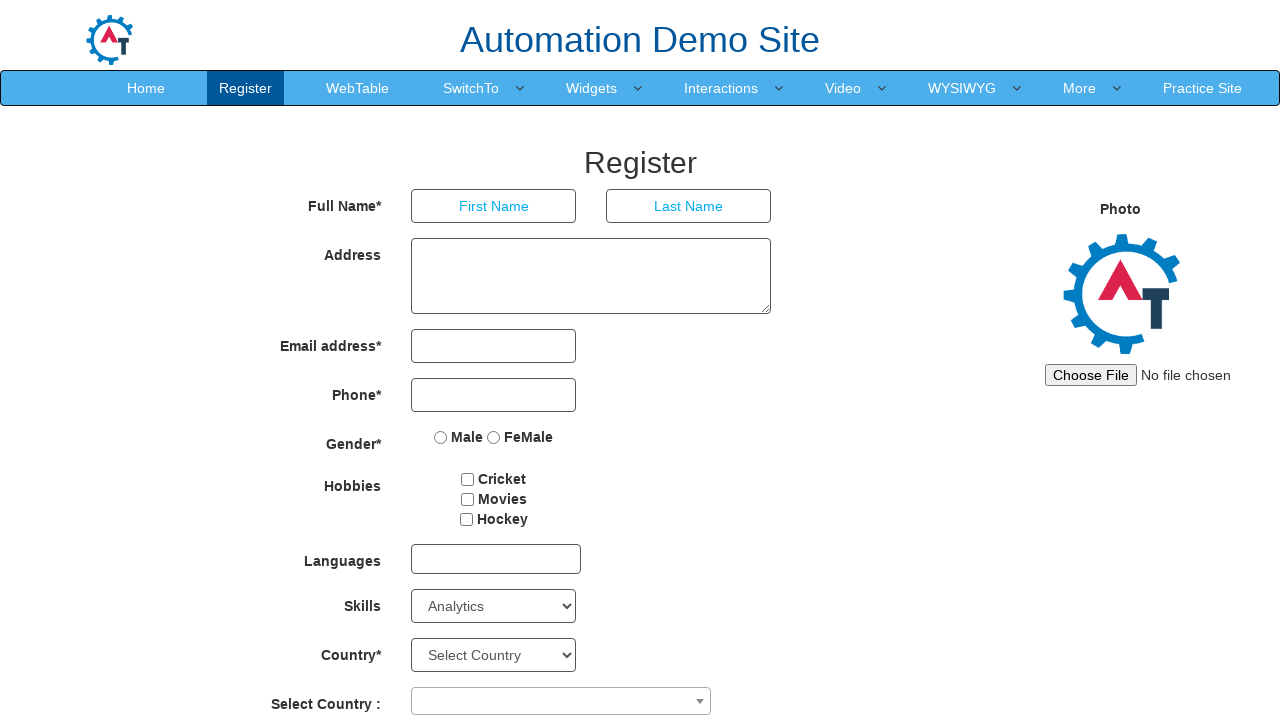

Waited 500ms for dropdown selection to process
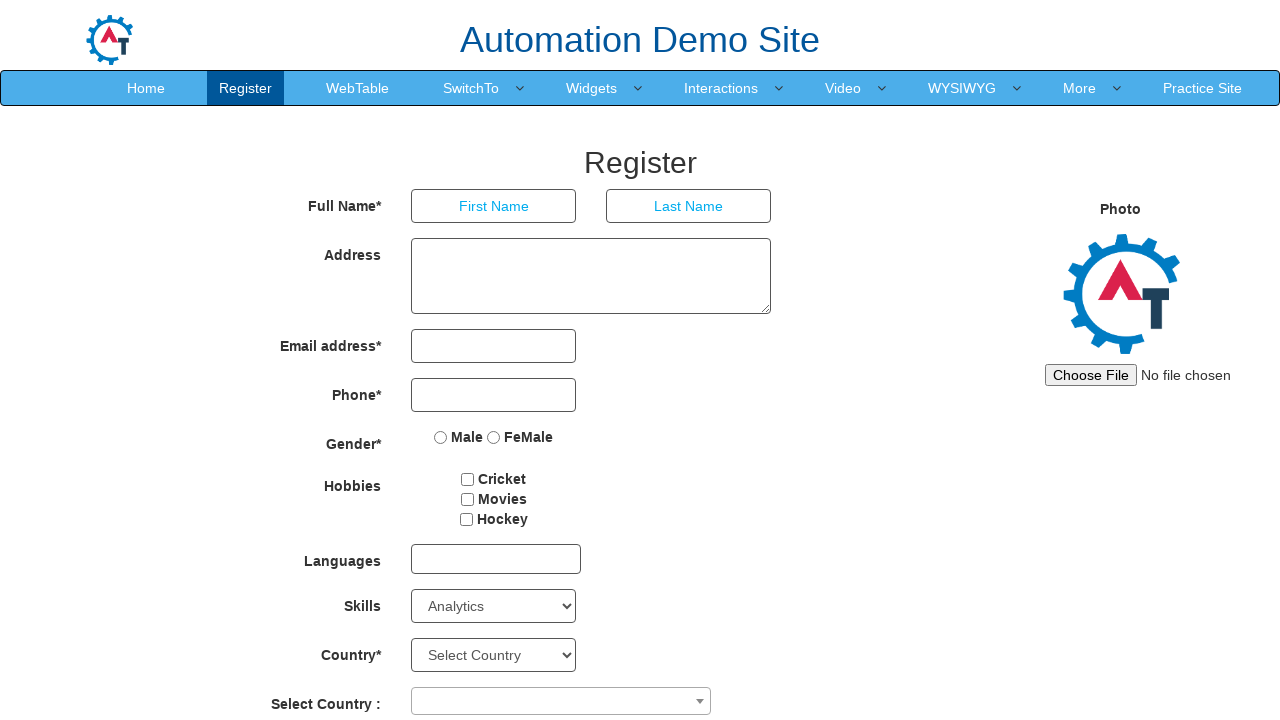

Located day dropdown element
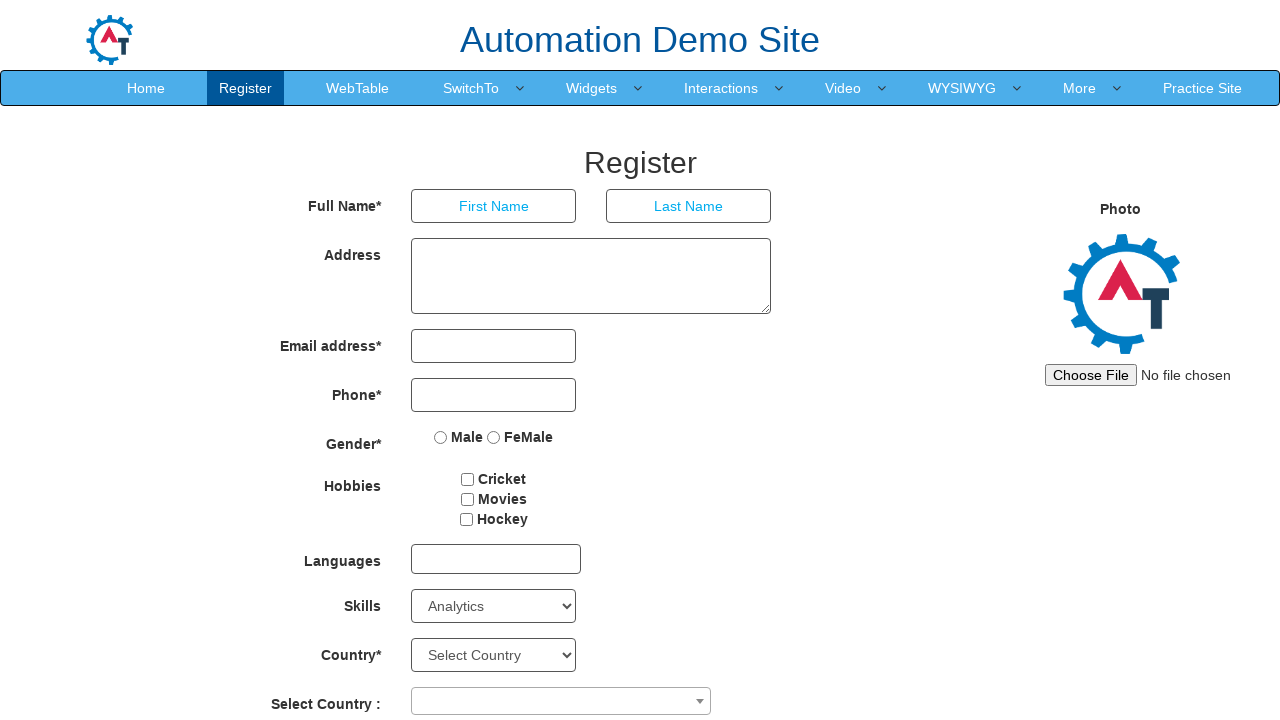

Retrieved all options from day dropdown
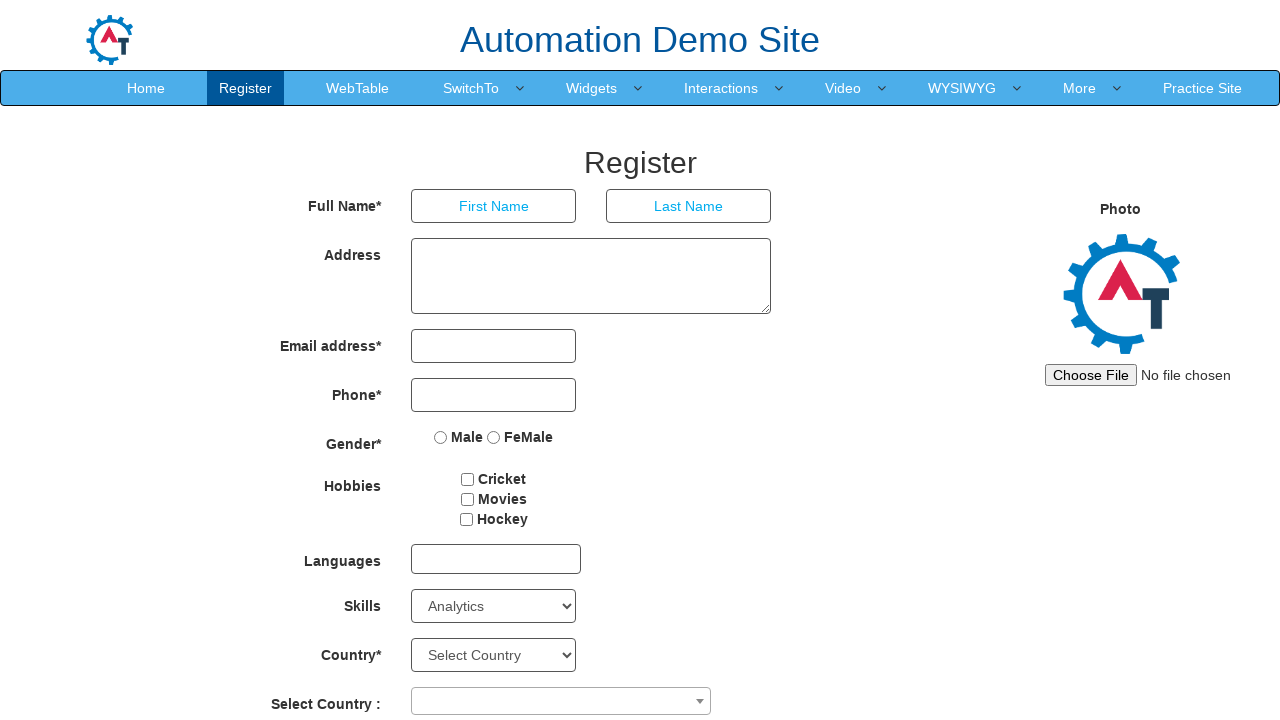

Extracted 31 day values from dropdown
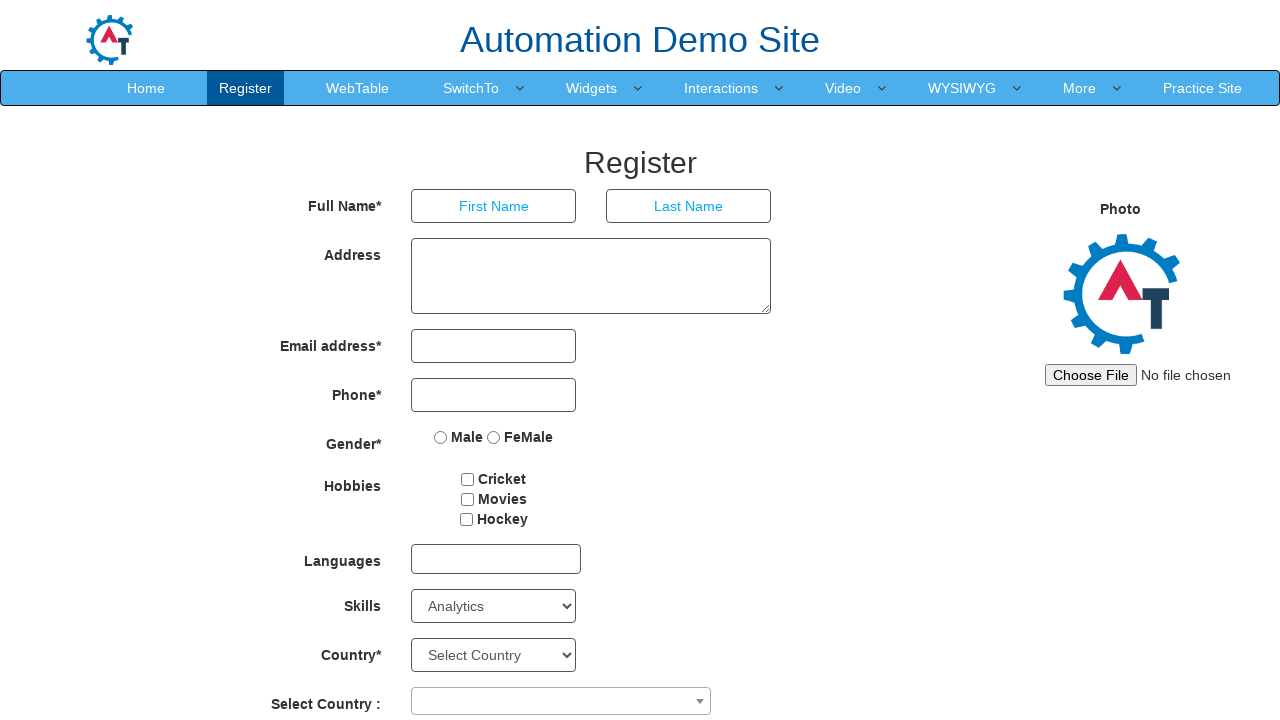

Verified day dropdown values are in ascending order: True
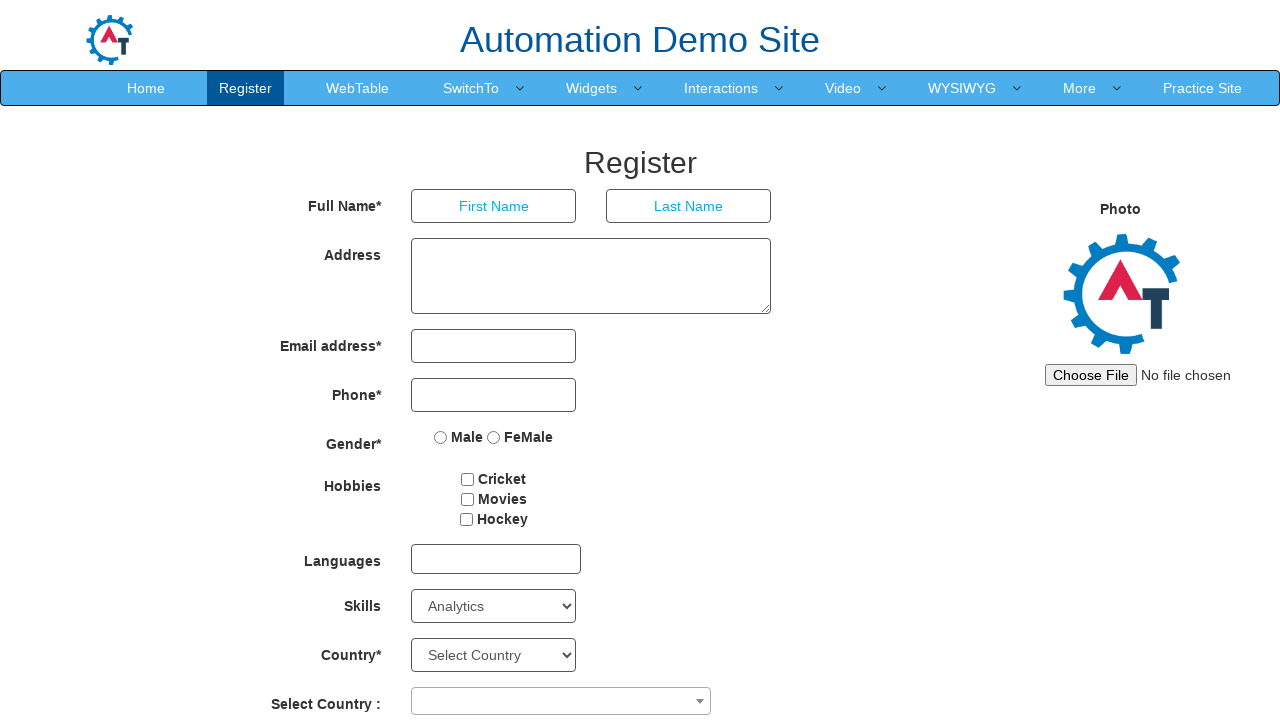

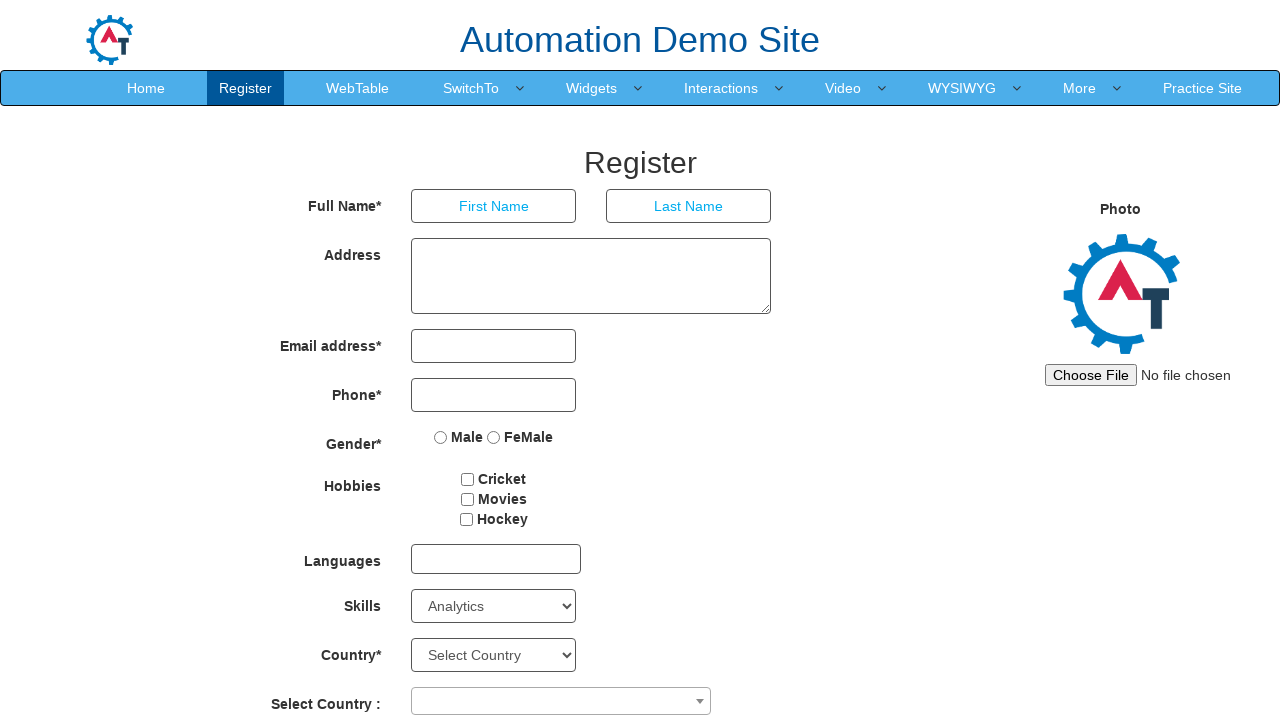